Tests unsuccessful login by entering valid username with invalid password and verifying error message is displayed

Starting URL: https://www.saucedemo.com/

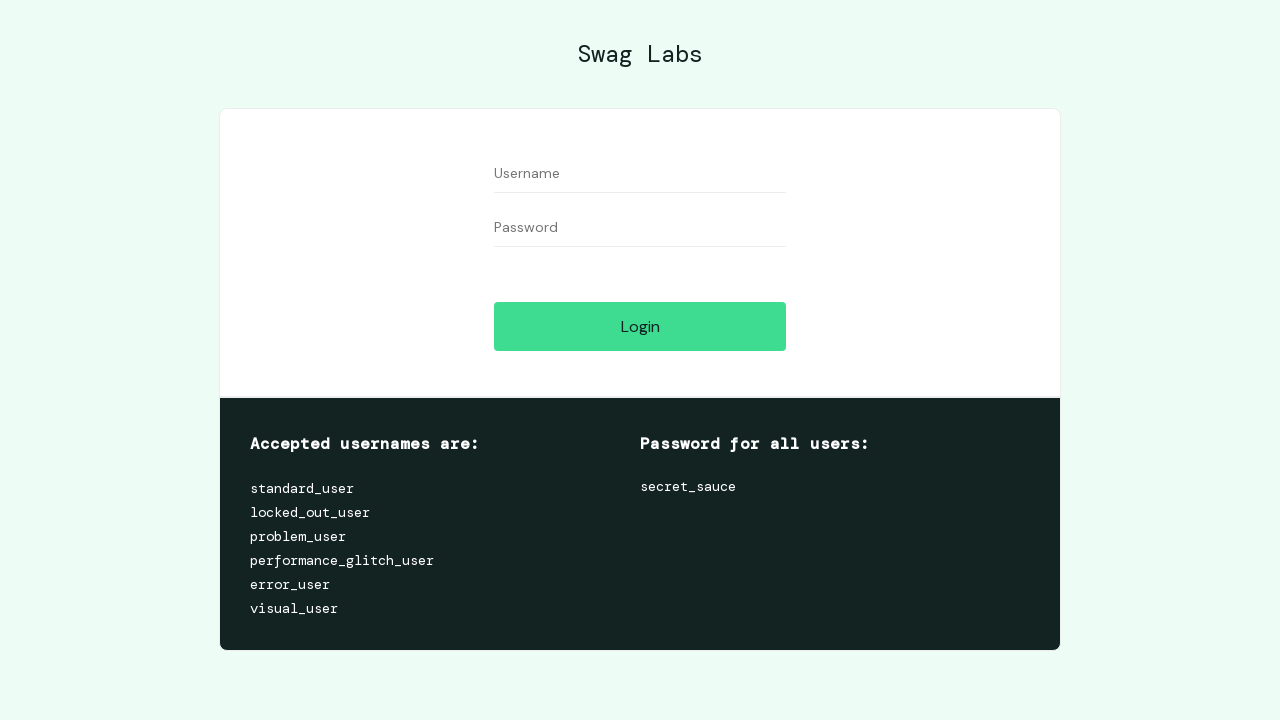

Filled username field with 'standard_user' on input[name='user-name']
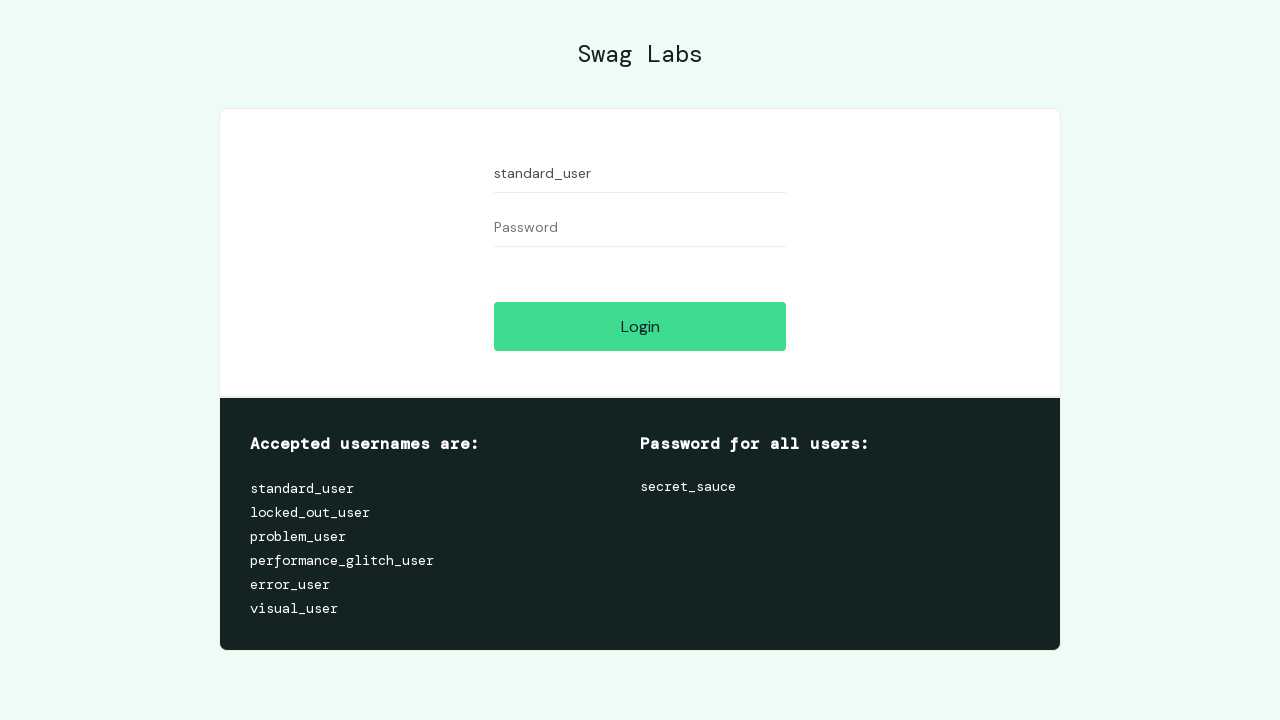

Filled password field with incorrect password 'wrong_password' on input[name='password']
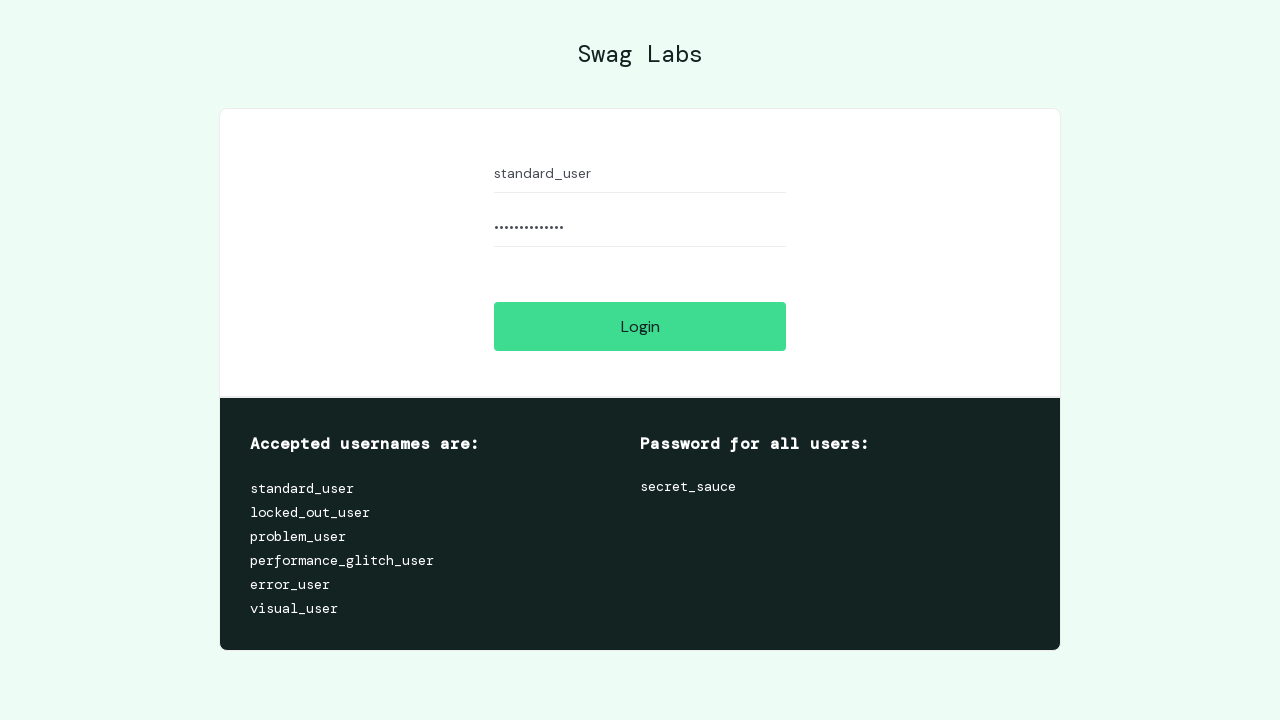

Clicked login button at (640, 326) on #login-button
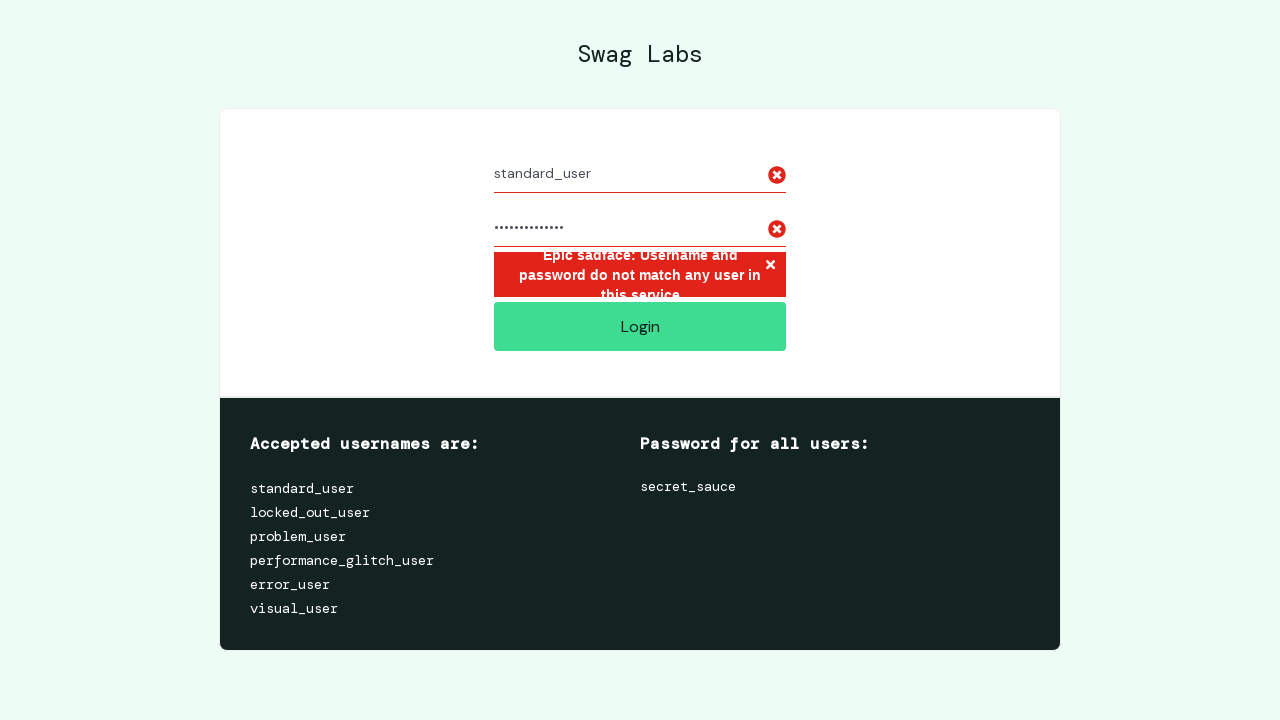

Error message container appeared, verifying unsuccessful login
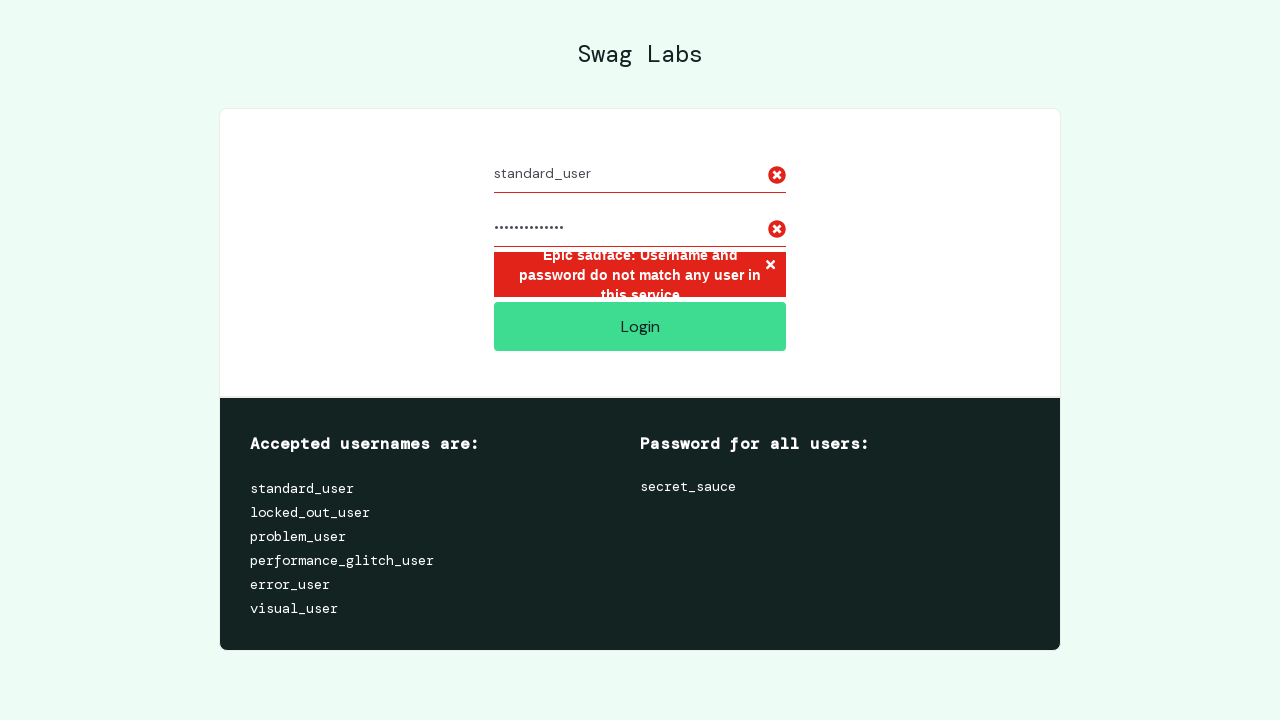

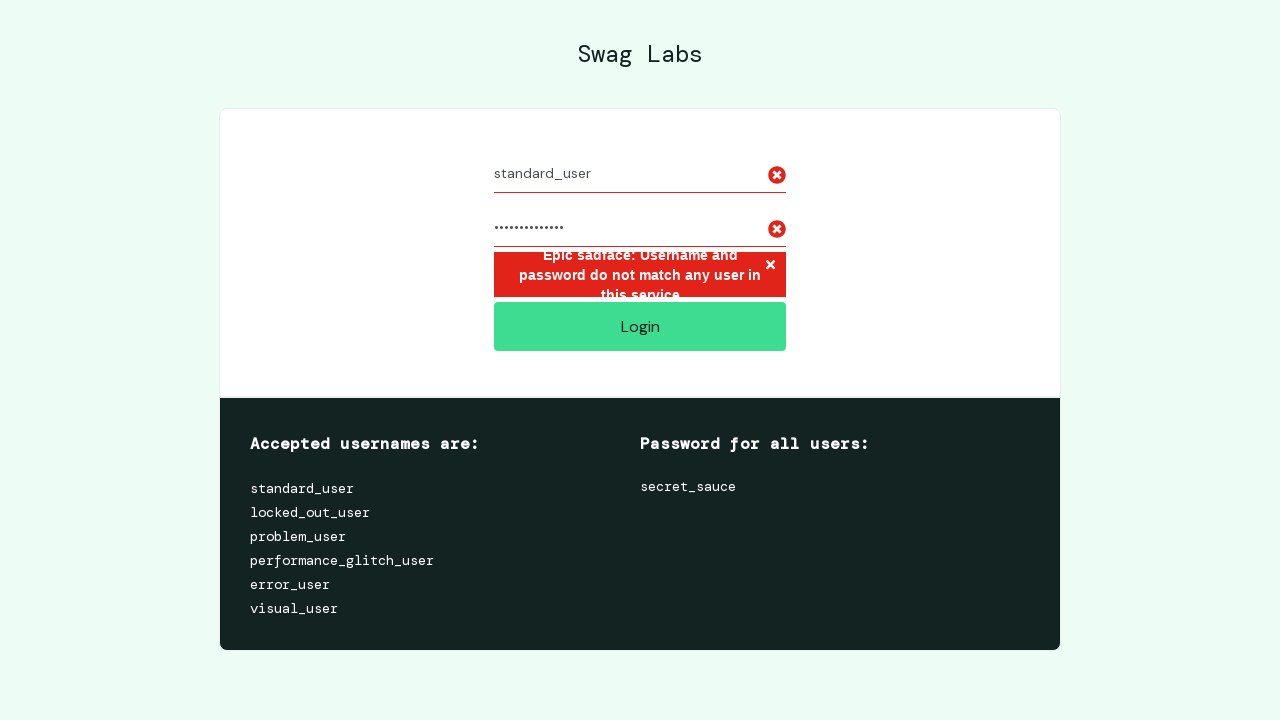